Tests the autocomplete functionality by typing a partial search term "ind" in the autocomplete field and selecting the second suggestion from the dropdown list.

Starting URL: https://www.rahulshettyacademy.com/AutomationPractice/

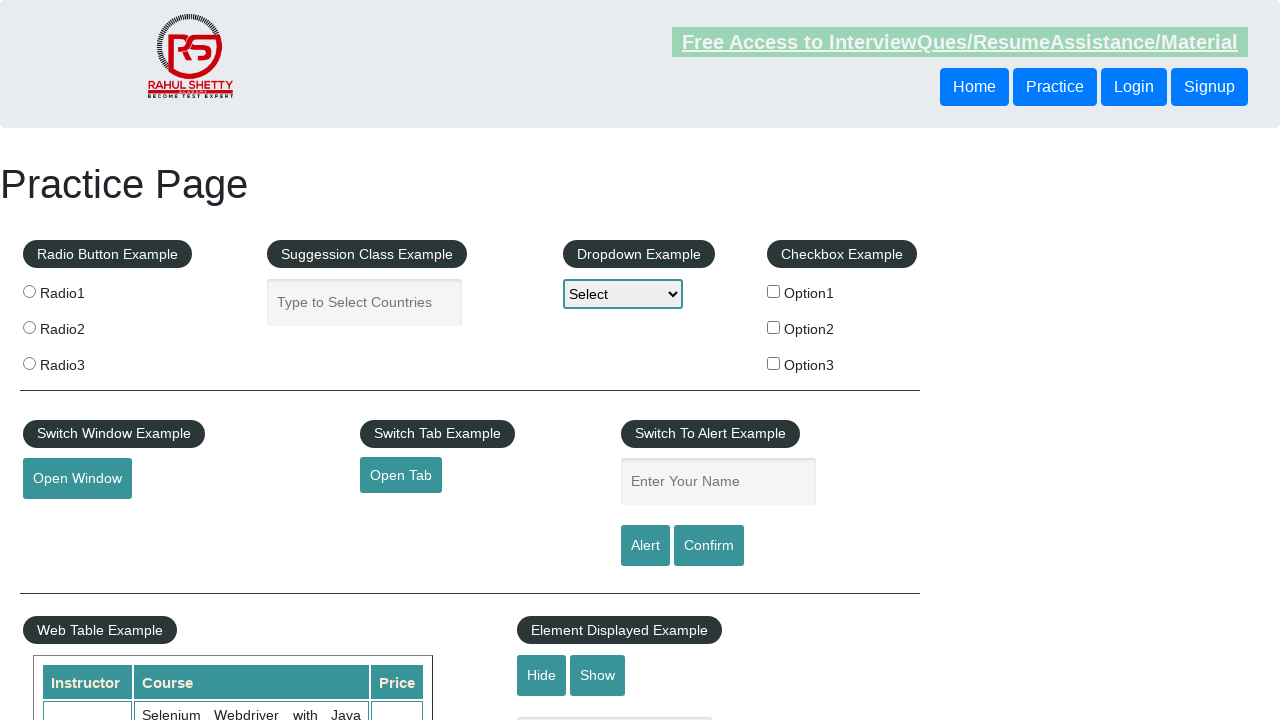

Filled autocomplete field with 'ind' on #autocomplete
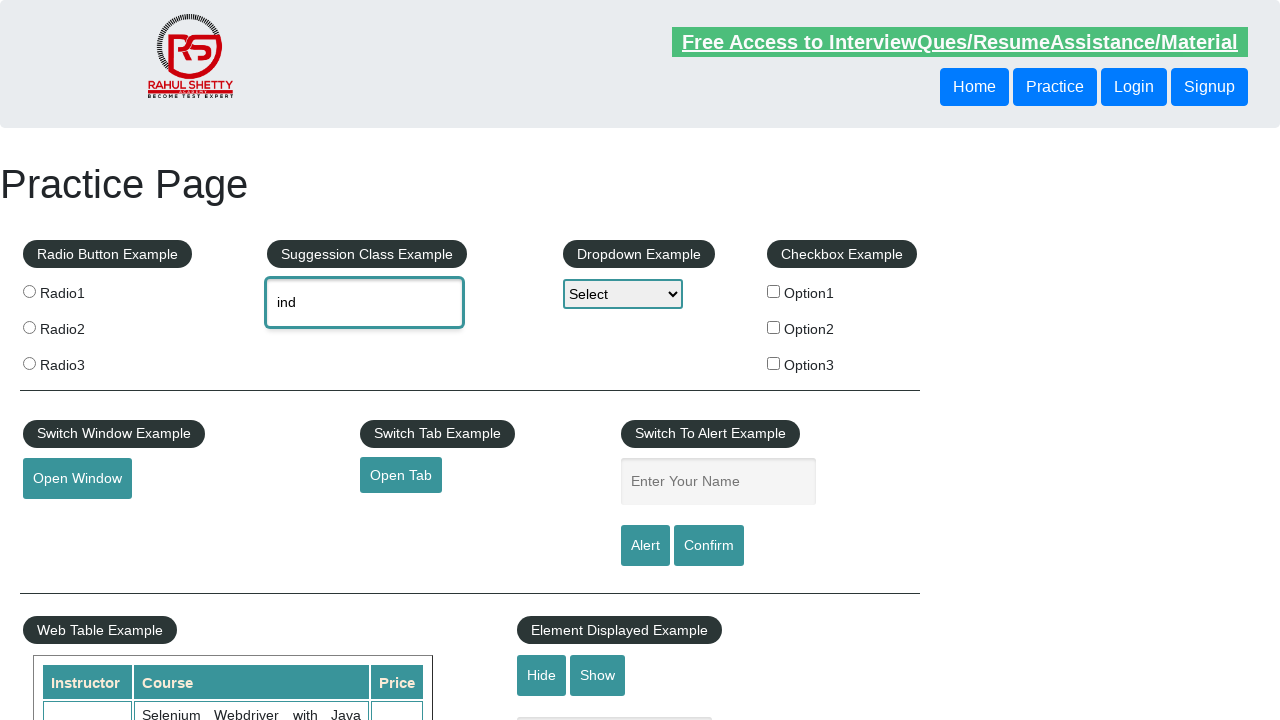

Autocomplete suggestions dropdown appeared
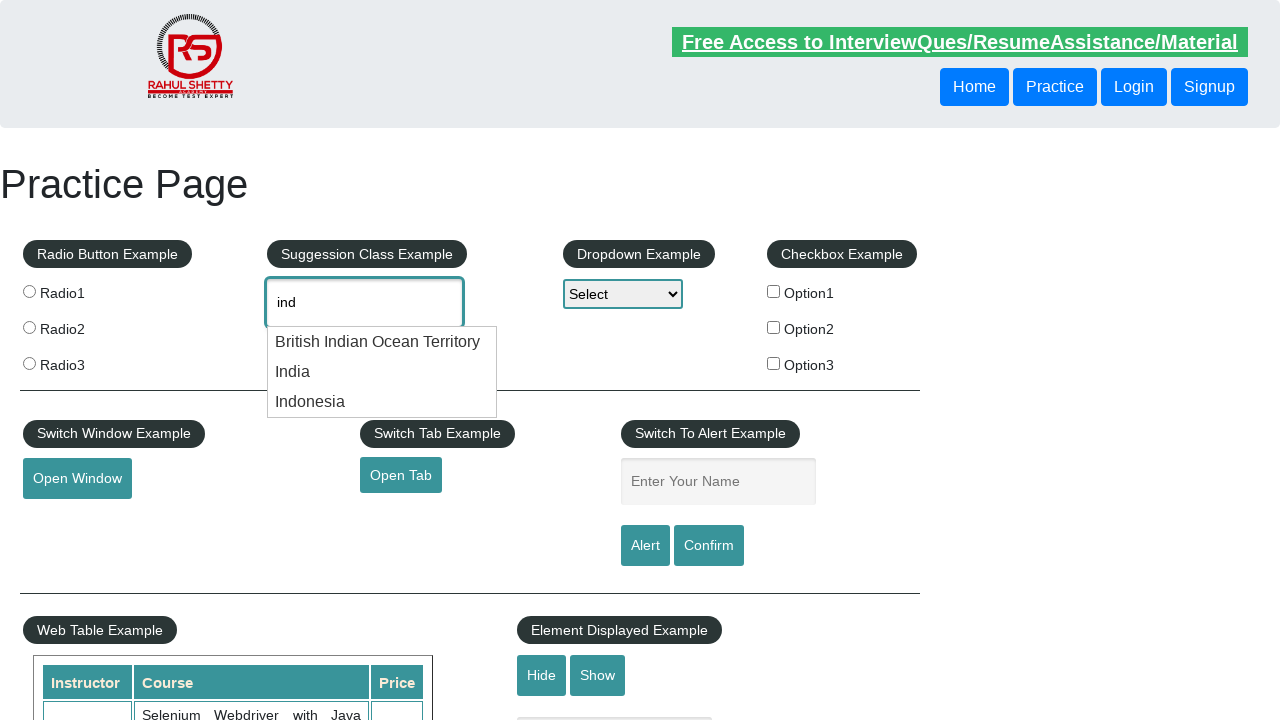

Clicked on second suggestion in autocomplete dropdown at (382, 372) on xpath=//ul[contains(@id, 'ui-id')]/li[2]/div
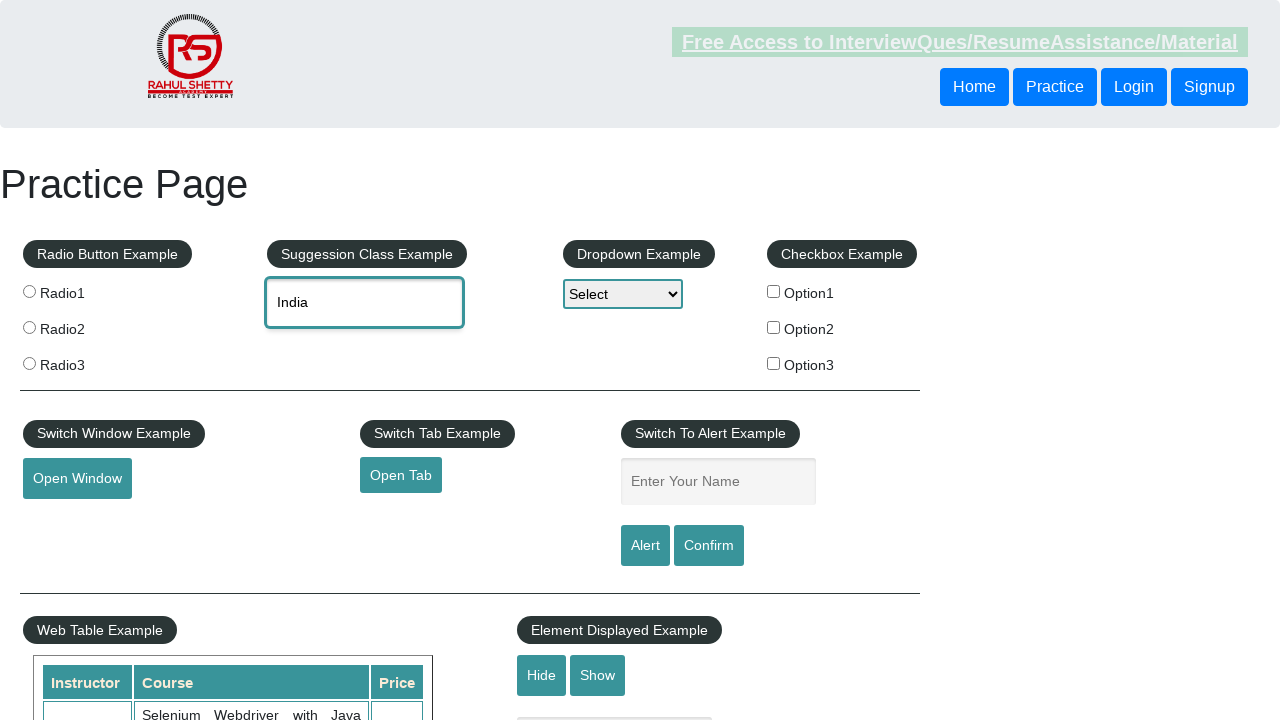

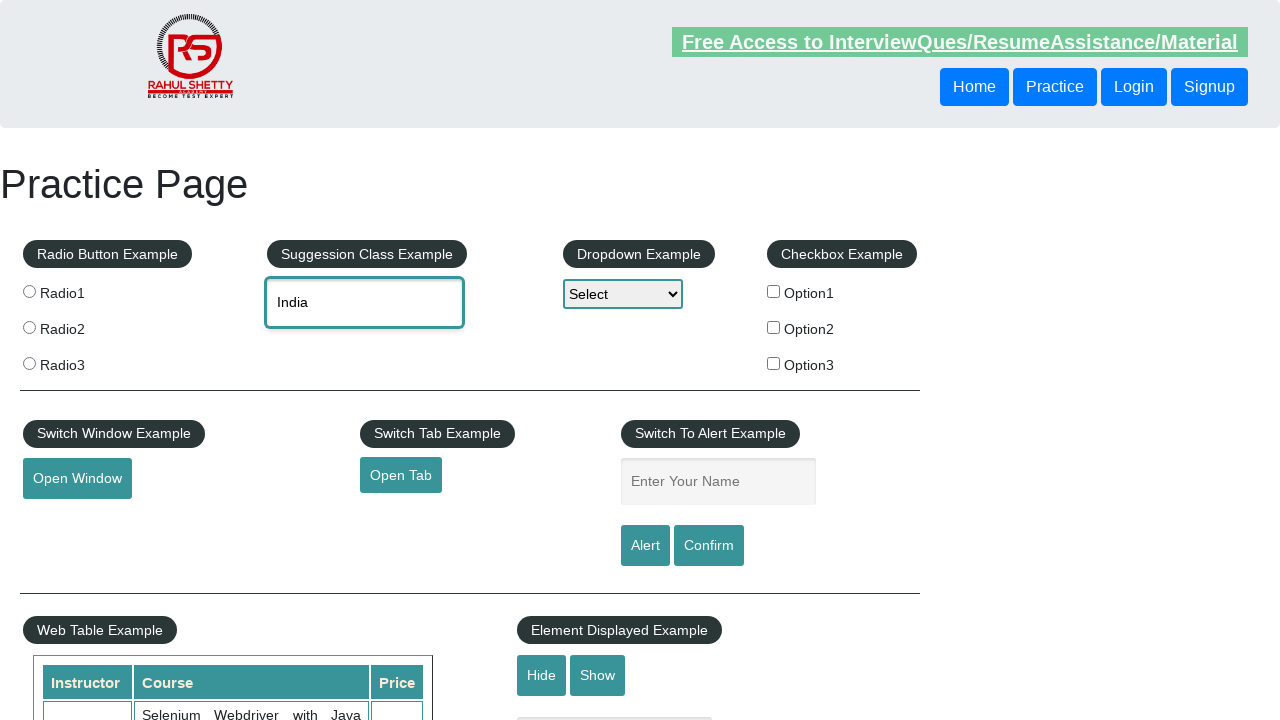